Tests MUI menu component by opening a simple menu and verifying menu items appear

Starting URL: https://v4.mui.com/components/menus/

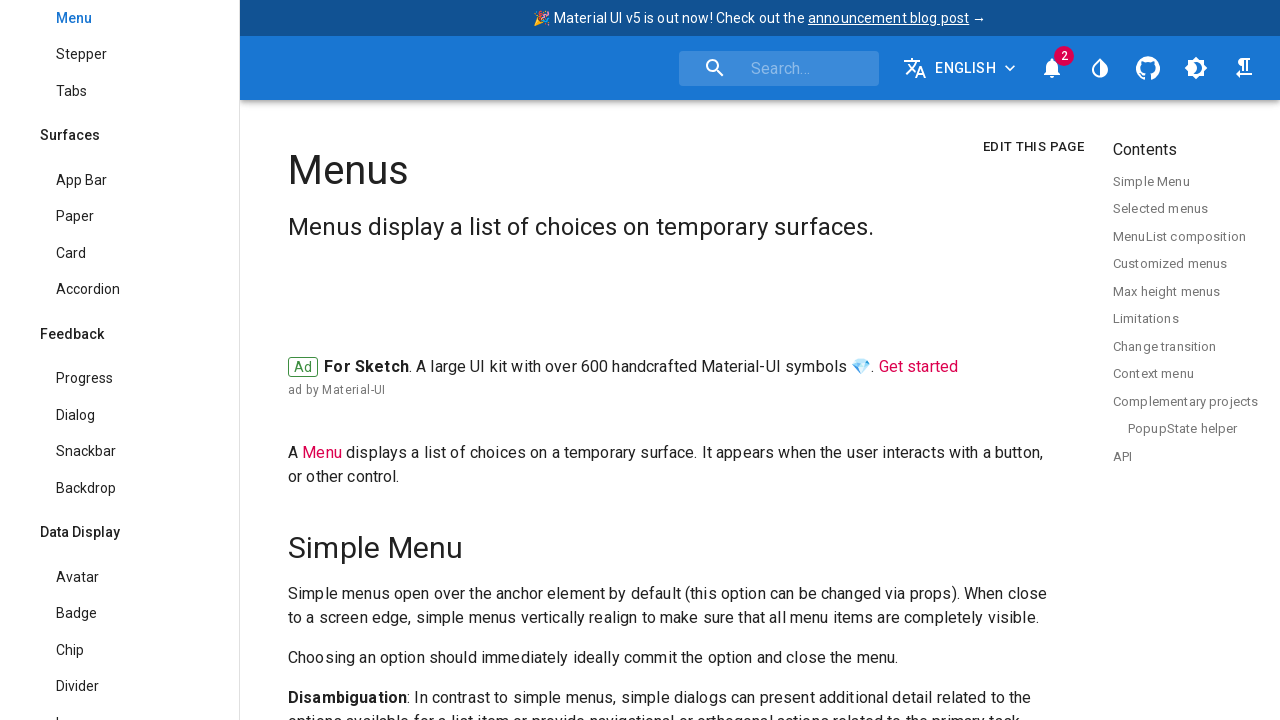

Located SimpleMenu section
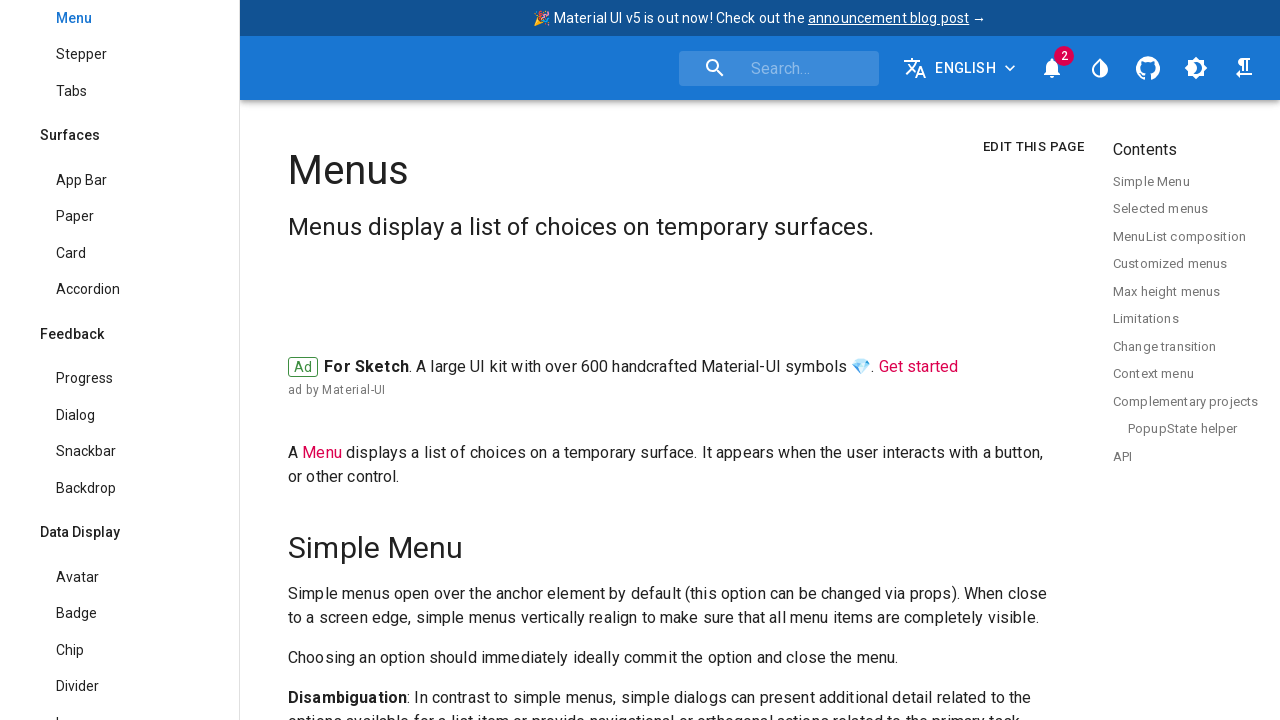

Found Simple Menu button
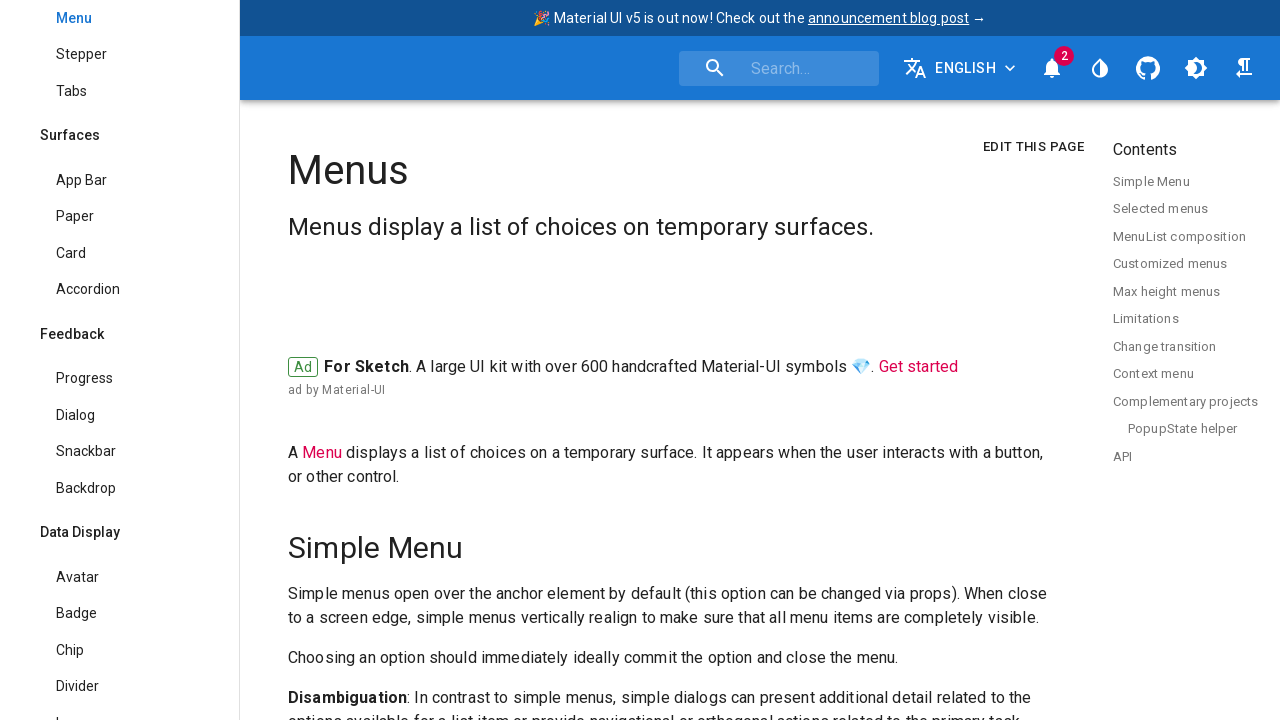

Clicked Simple Menu button to open menu at (672, 361) on #SimpleMenu\.js >> .. >> .MuiButton-root >> nth=0
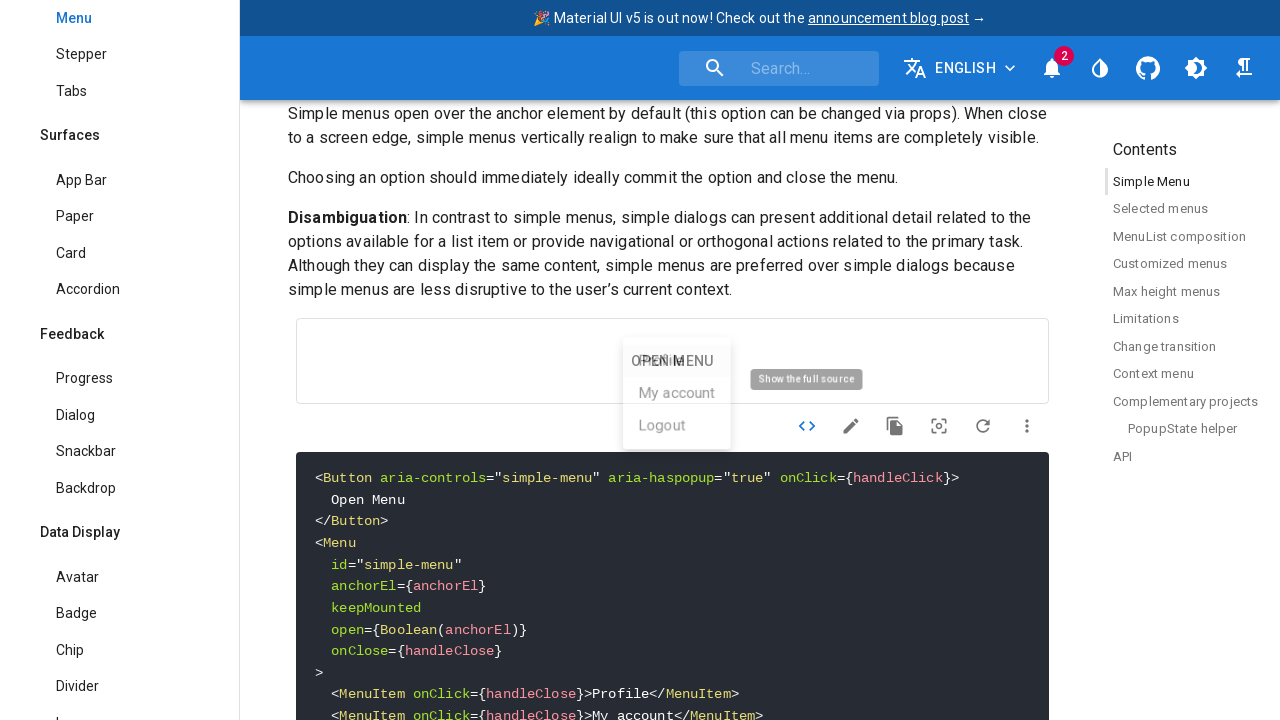

Waited 500ms for menu to appear
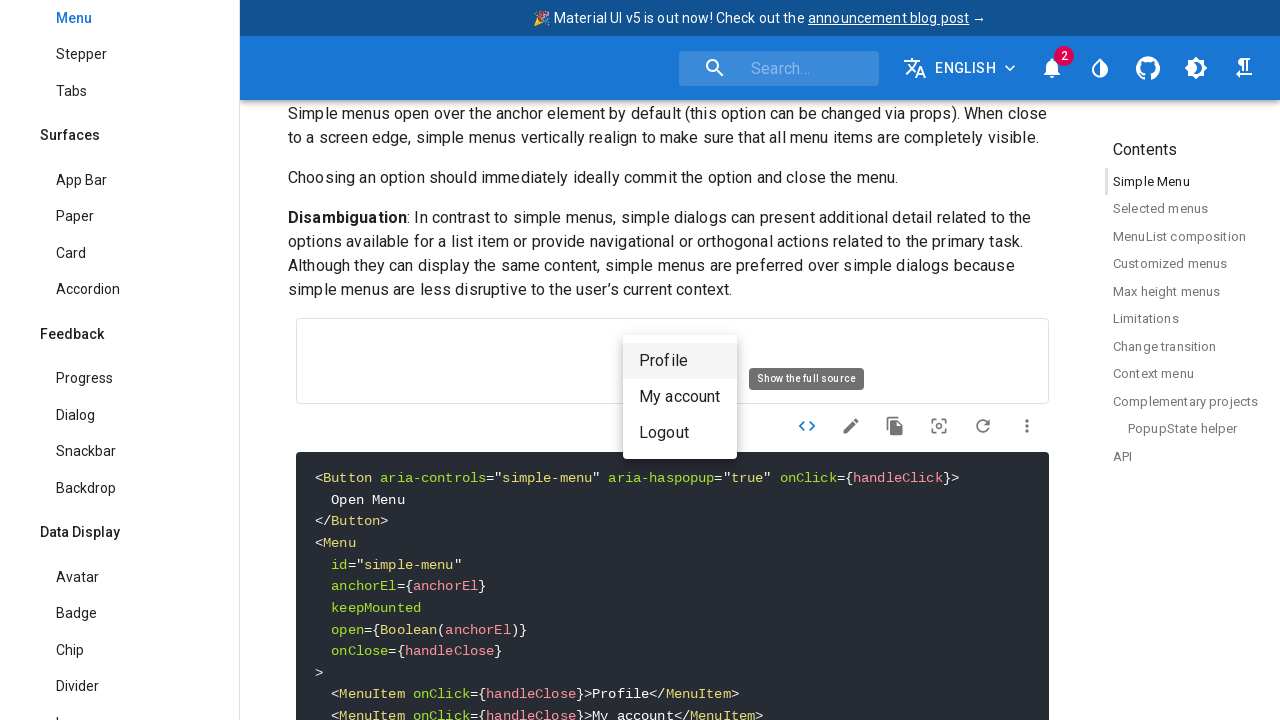

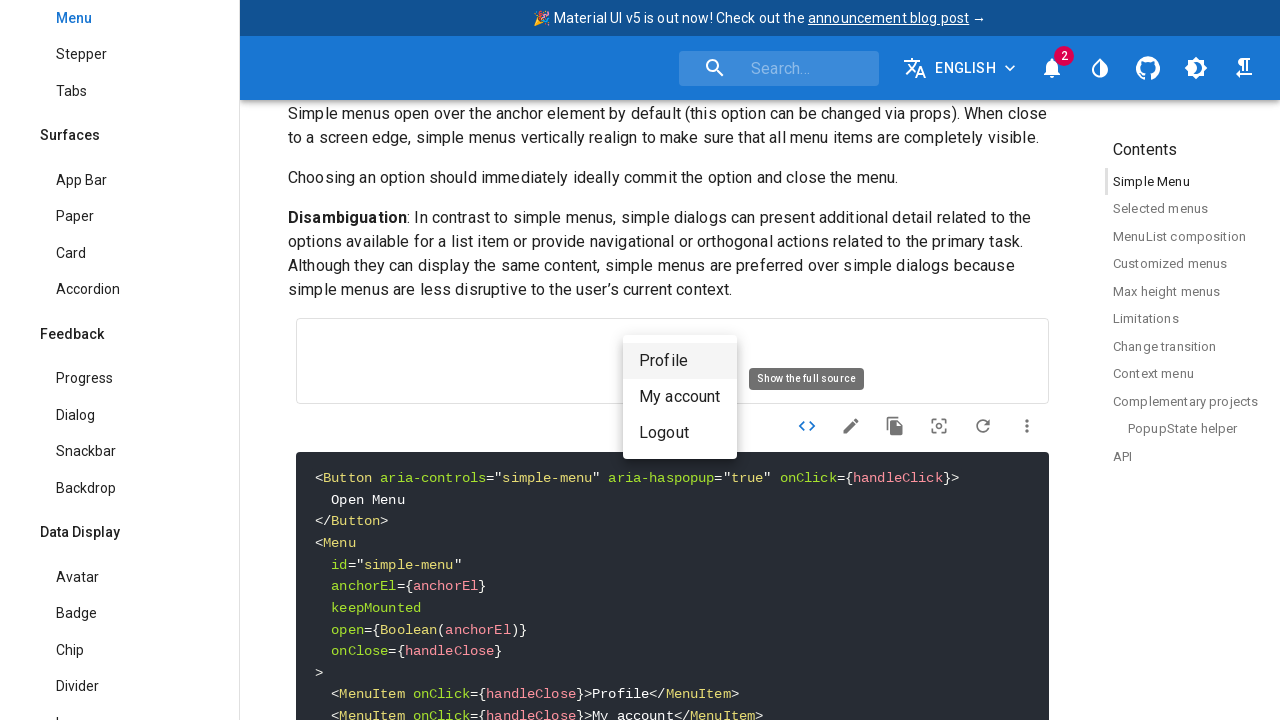